Tests interaction with Shadow DOM elements on a books PWA site by accessing nested shadow roots and entering text into a search input field

Starting URL: https://books-pwakit.appspot.com/

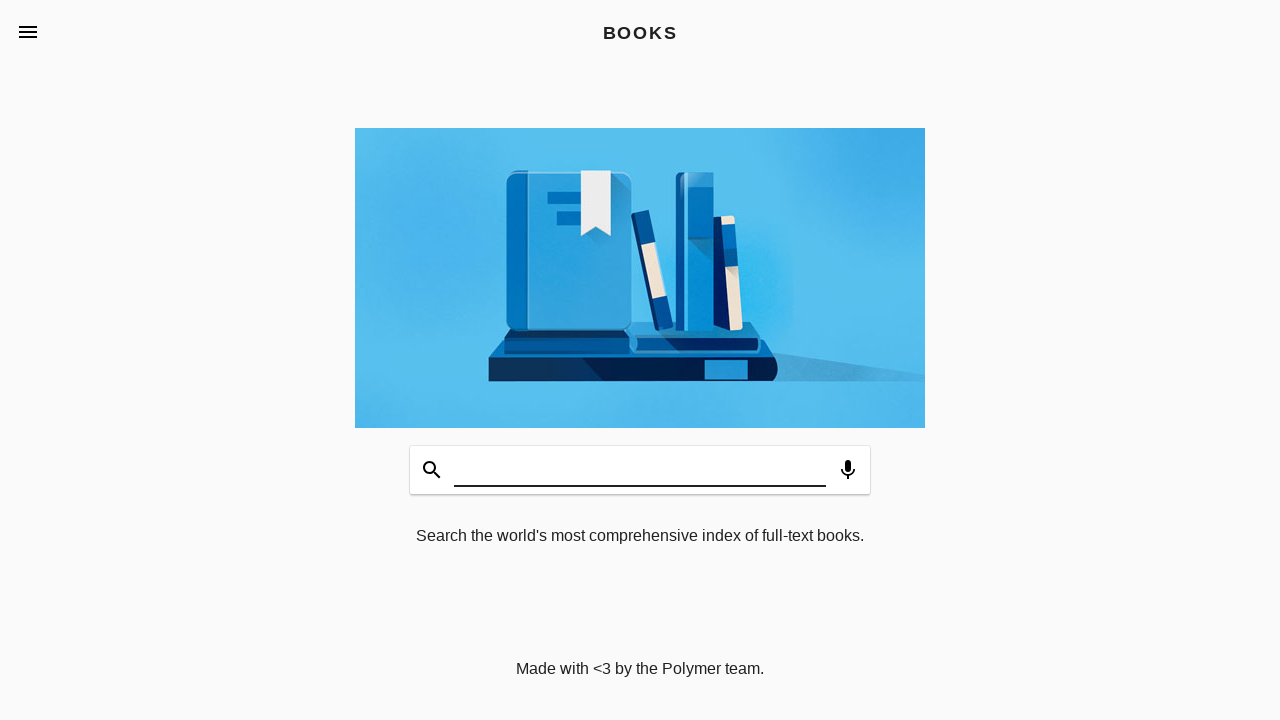

Waited 1 second for page to fully load
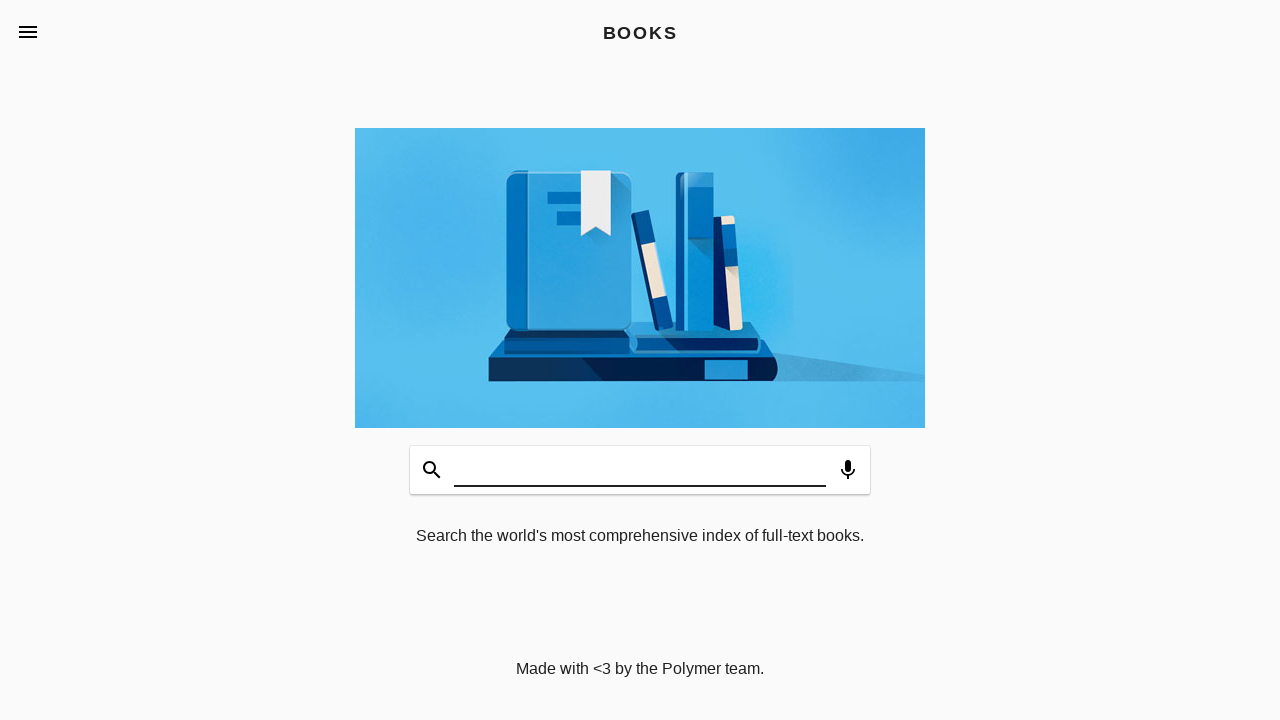

Located book-app element with apptitle='BOOKS'
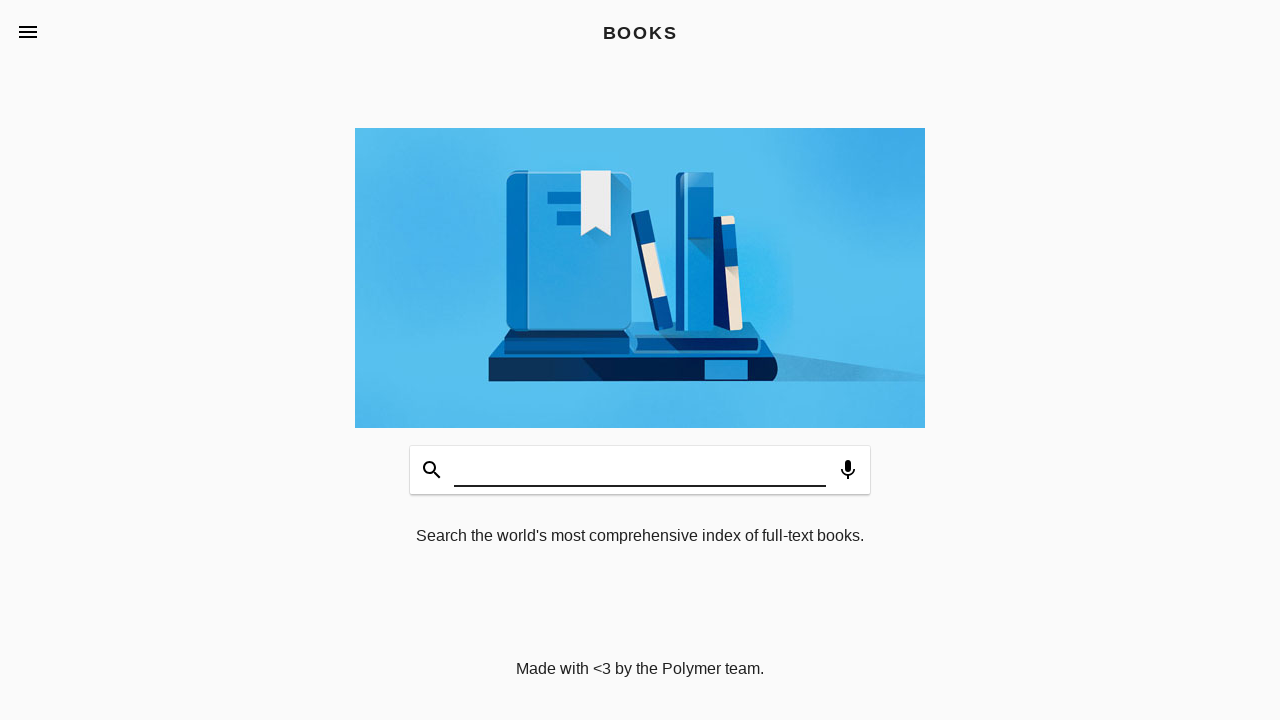

Accessed shadow root of book-app element
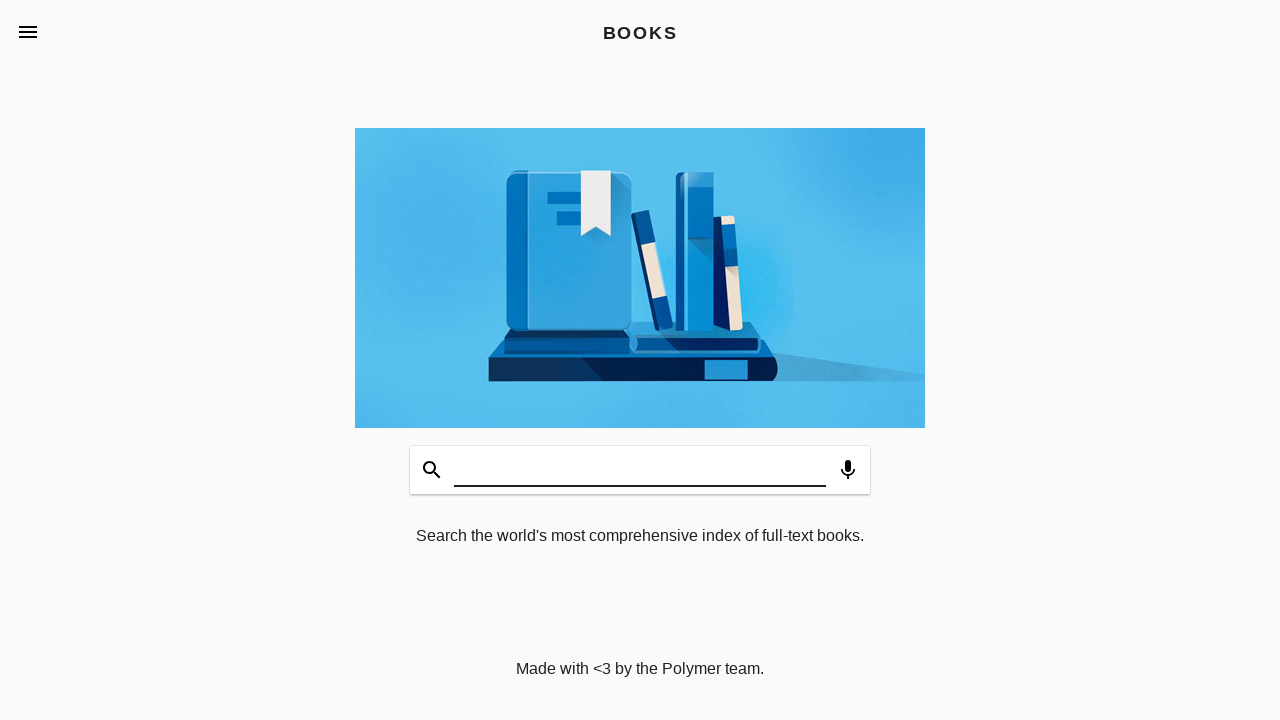

Entered 'Welcome' text into shadow DOM search input field and dispatched input event
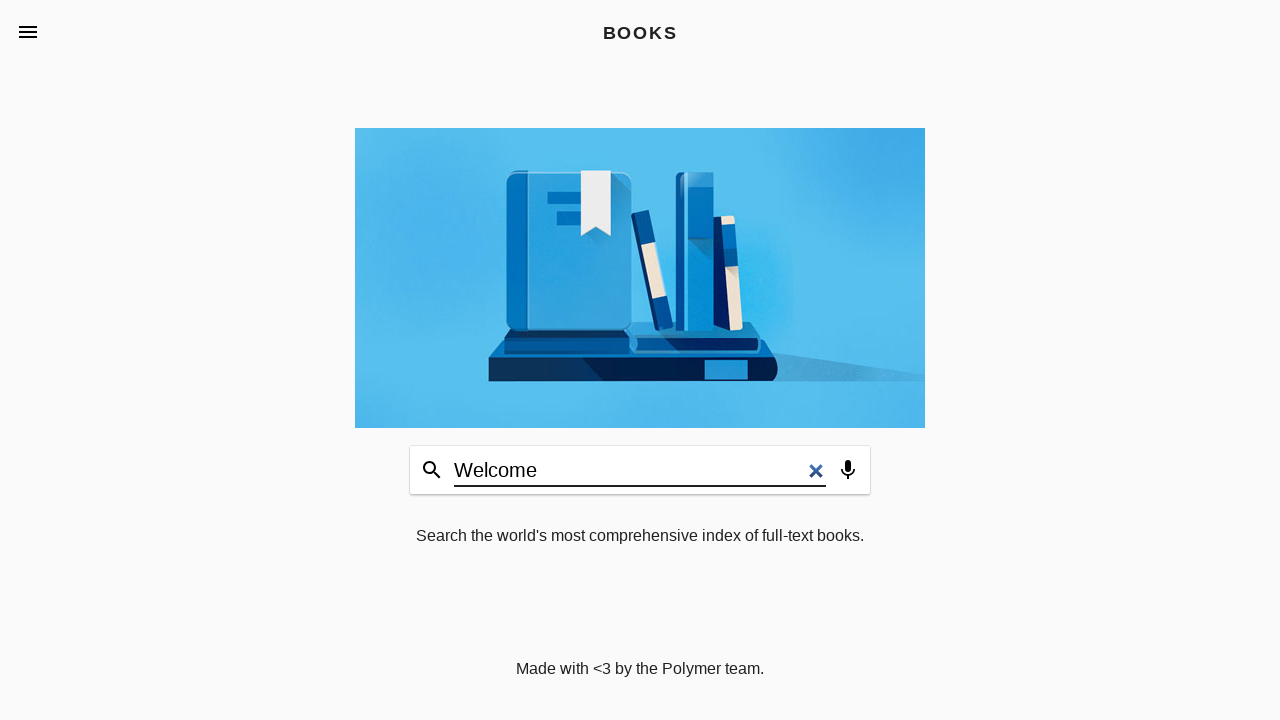

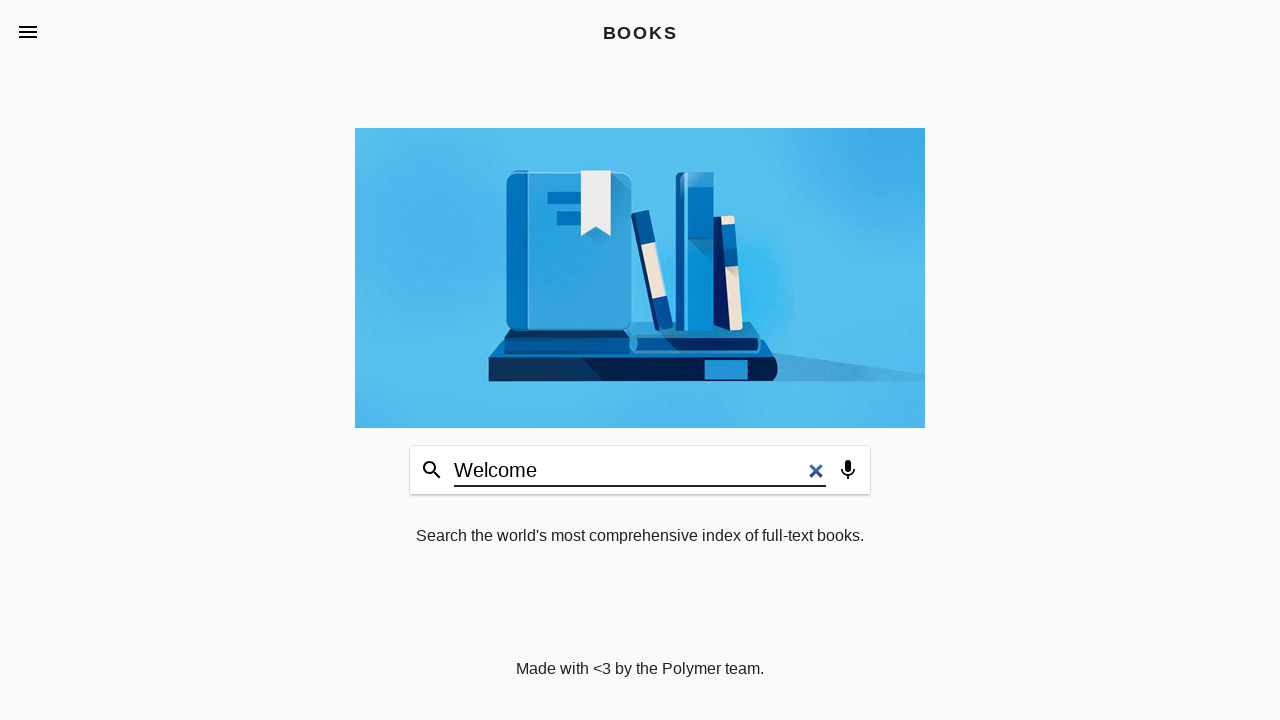